Tests clicking on a dropdown button element identified by its class name on a test blog page

Starting URL: http://omayo.blogspot.com/

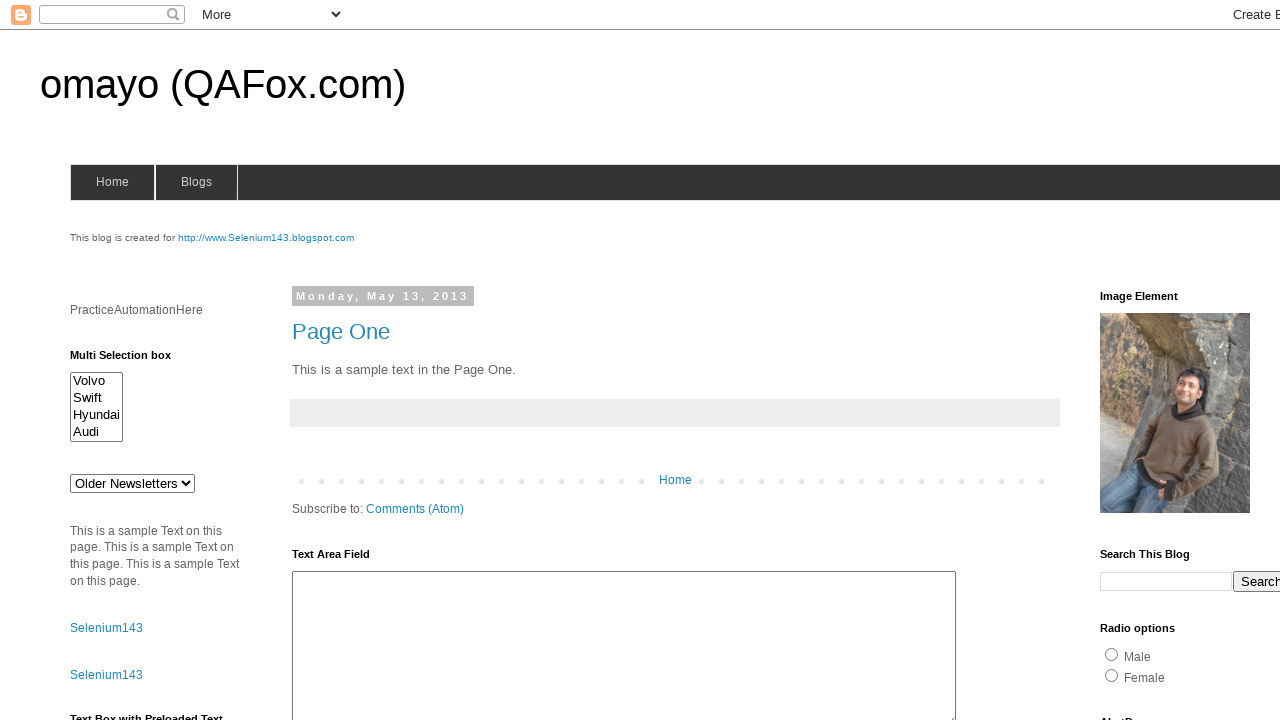

Navigated to test blog page at http://omayo.blogspot.com/
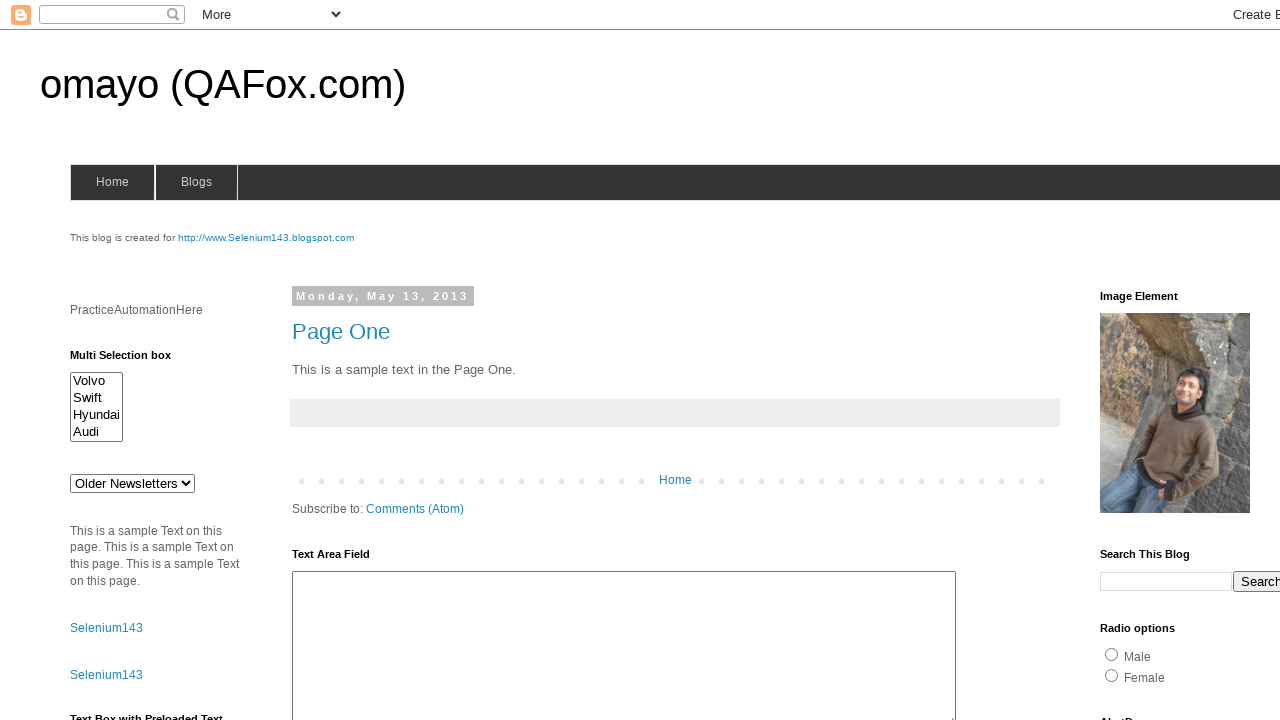

Clicked on dropdown button element identified by class name 'dropbtn' at (1227, 360) on .dropbtn
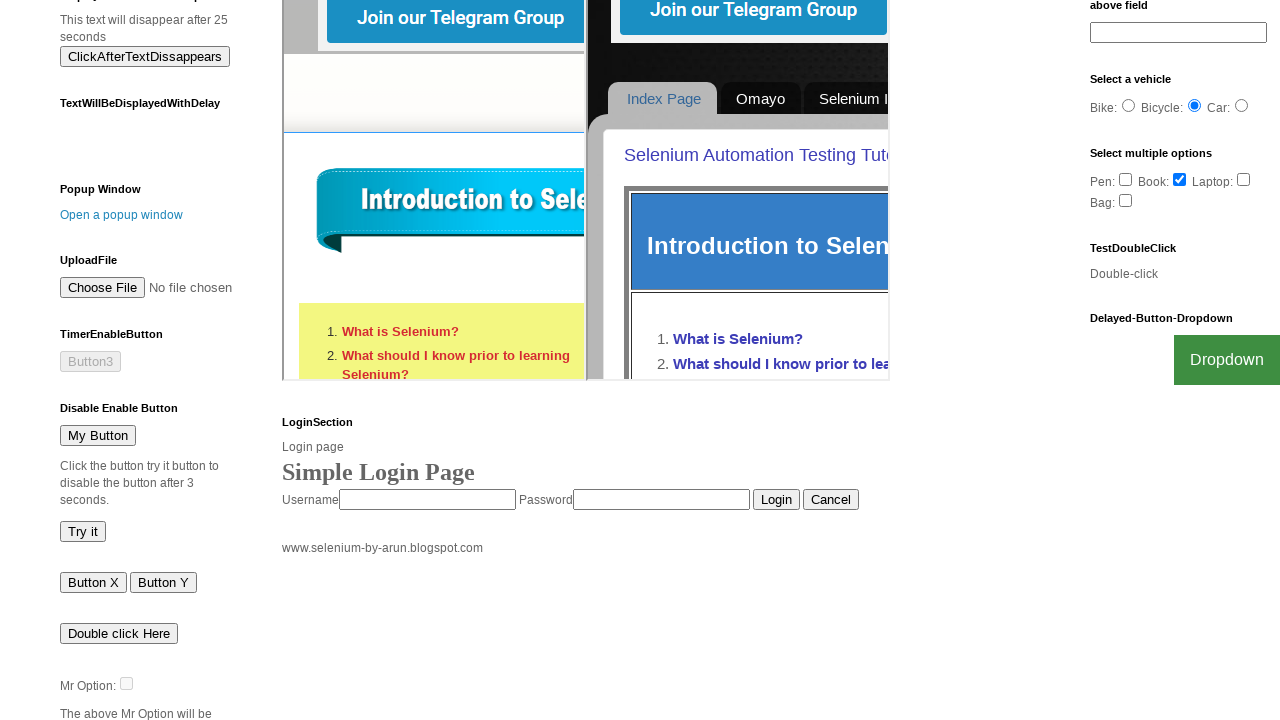

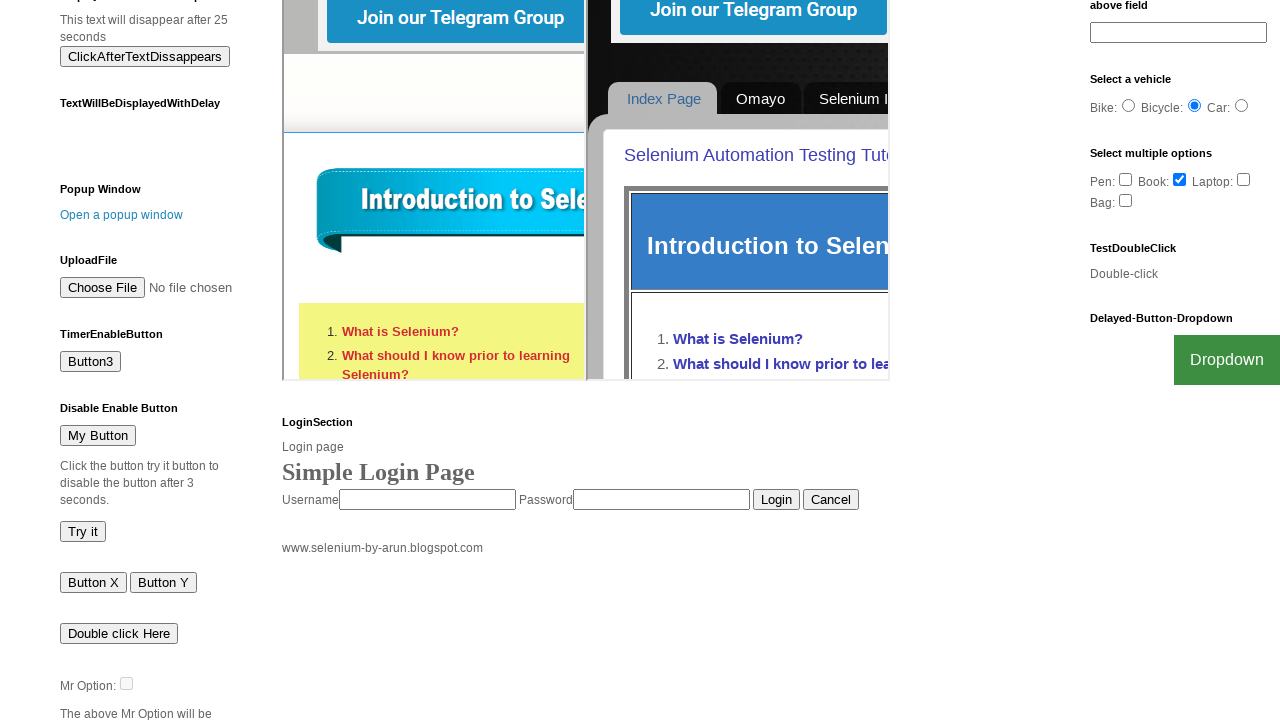